Tests multiple select functionality by clicking on different options in the multi-select dropdown

Starting URL: https://www.letskodeit.com/practice

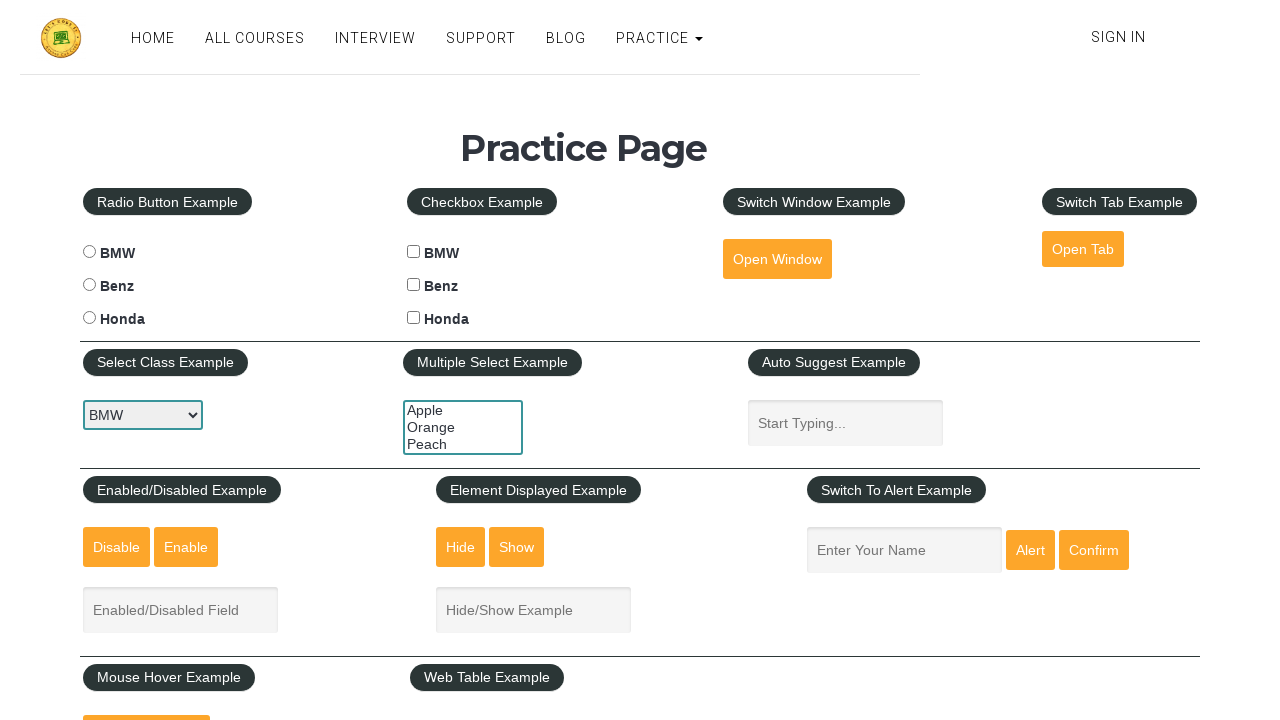

Clicked first option in multi-select dropdown at (463, 410) on select#multiple-select-example option:nth-child(1)
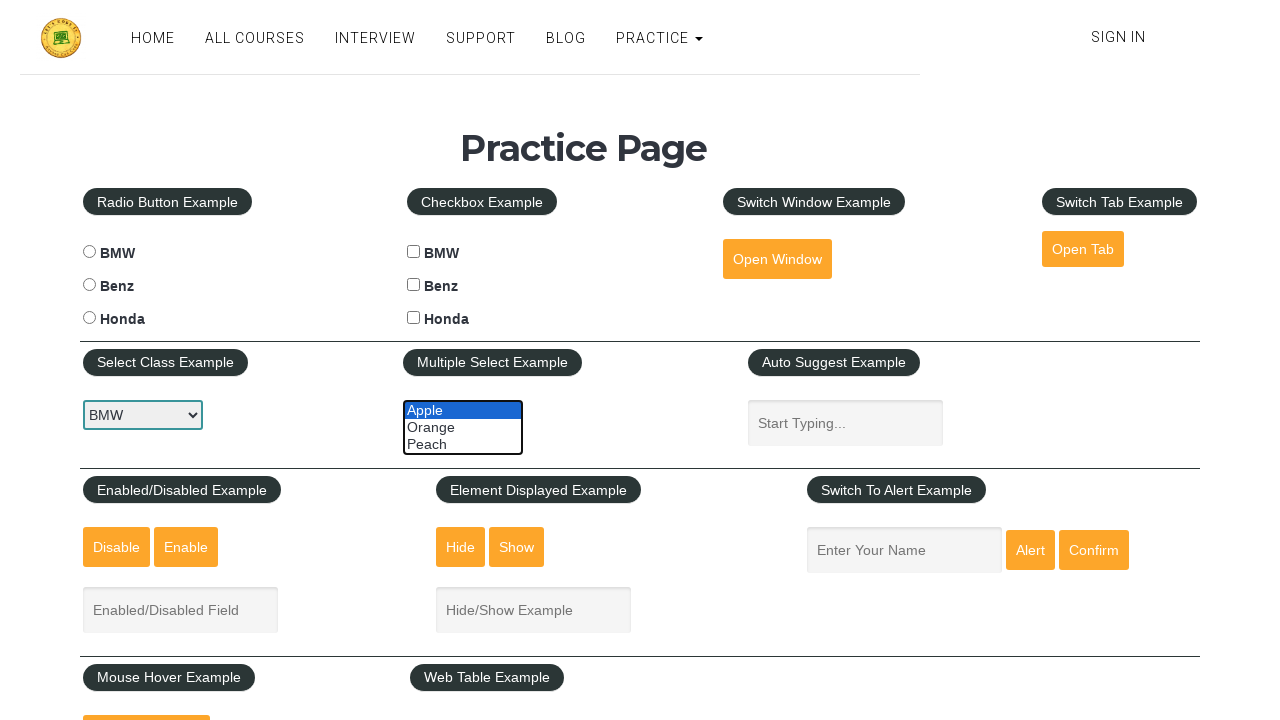

Clicked second option in multi-select dropdown at (463, 427) on select#multiple-select-example option:nth-child(2)
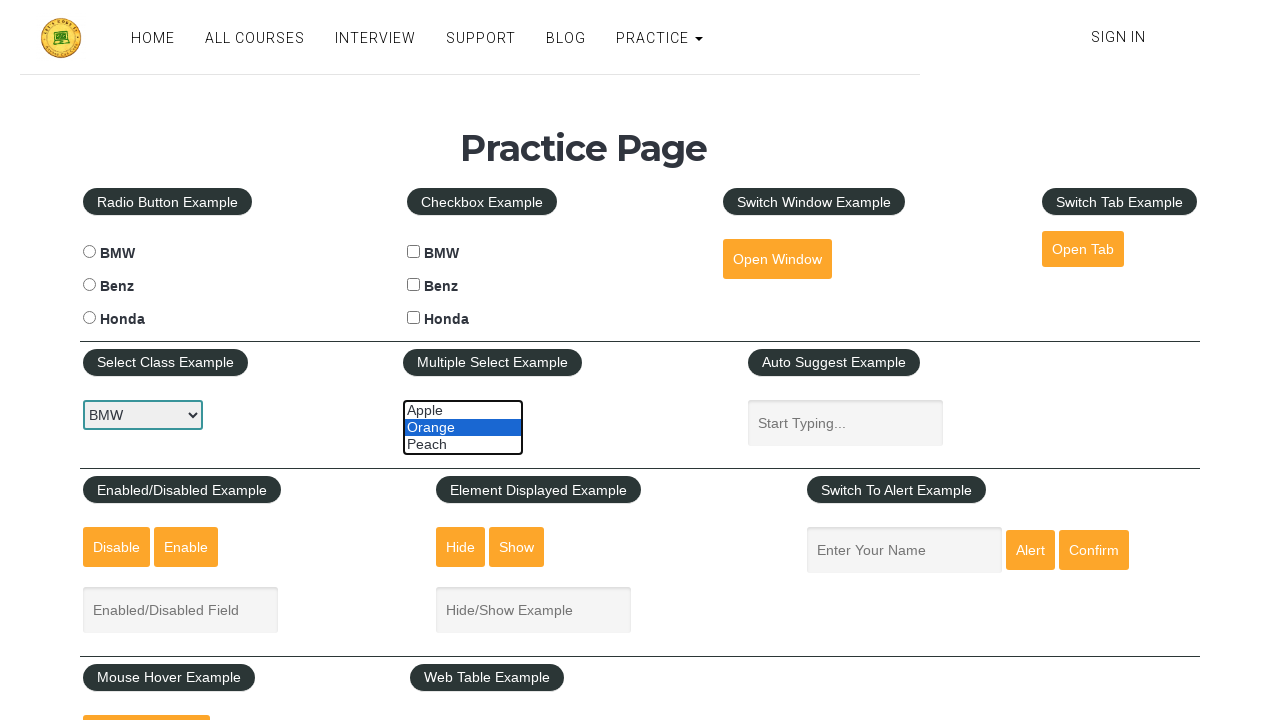

Clicked third option in multi-select dropdown at (463, 444) on select#multiple-select-example option:nth-child(3)
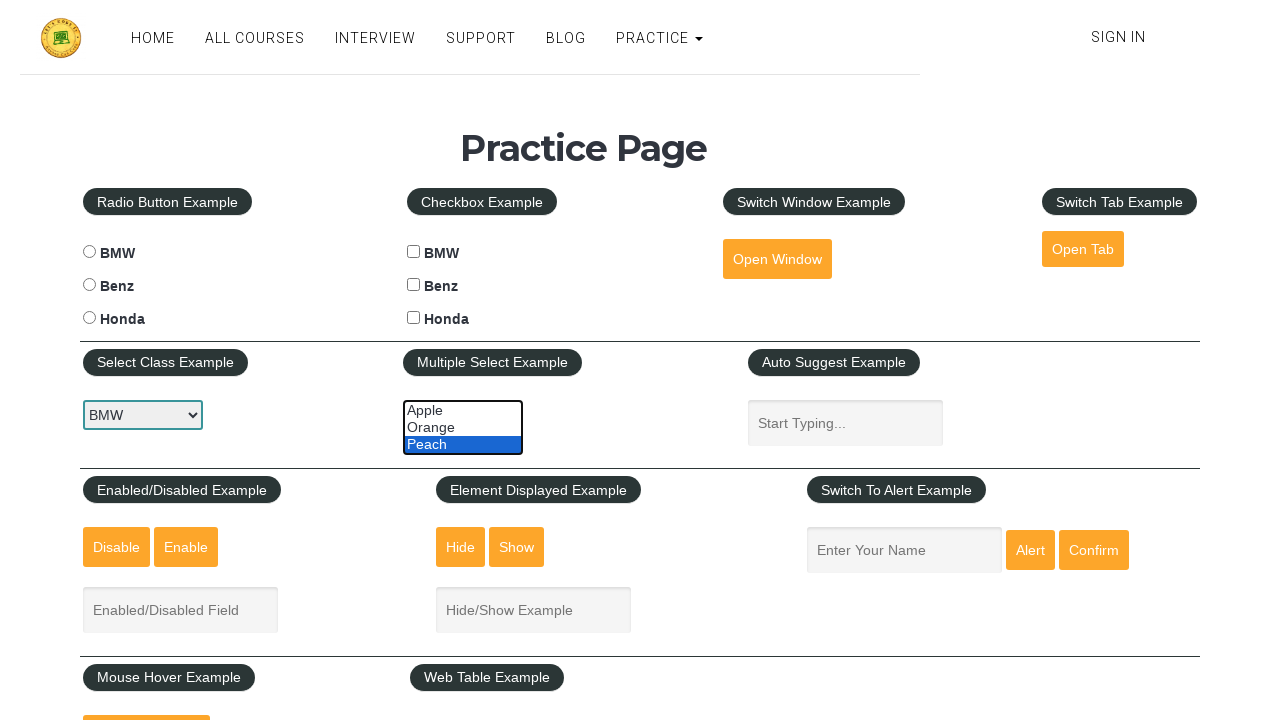

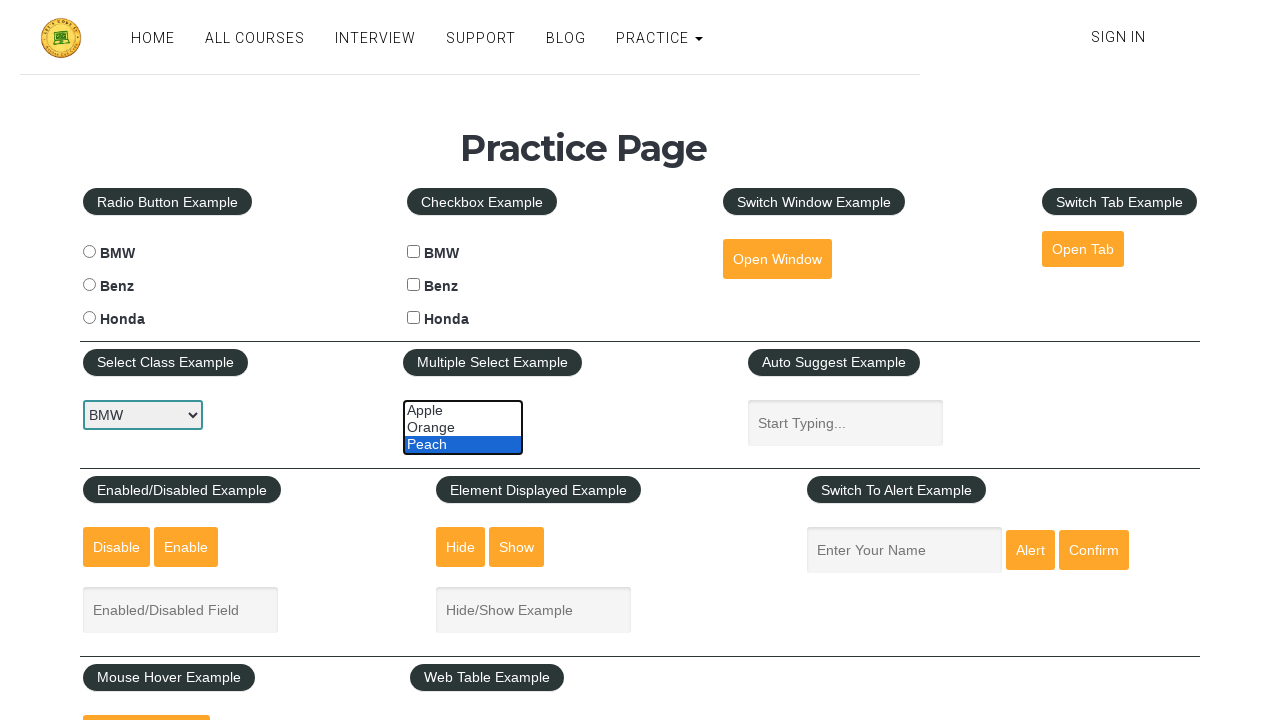